Tests fluent wait functionality by waiting for countdown timer to reach a specific value

Starting URL: https://automationfc.github.io/fluent-wait/

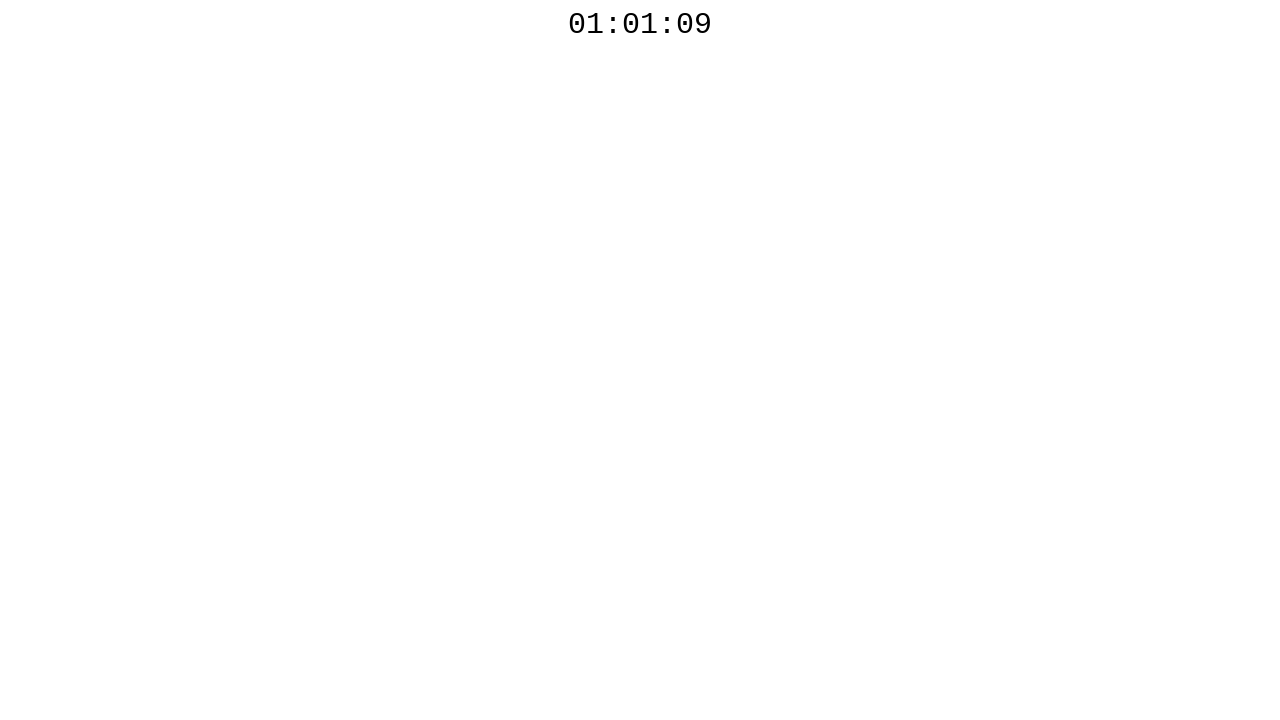

Countdown timer element is now visible
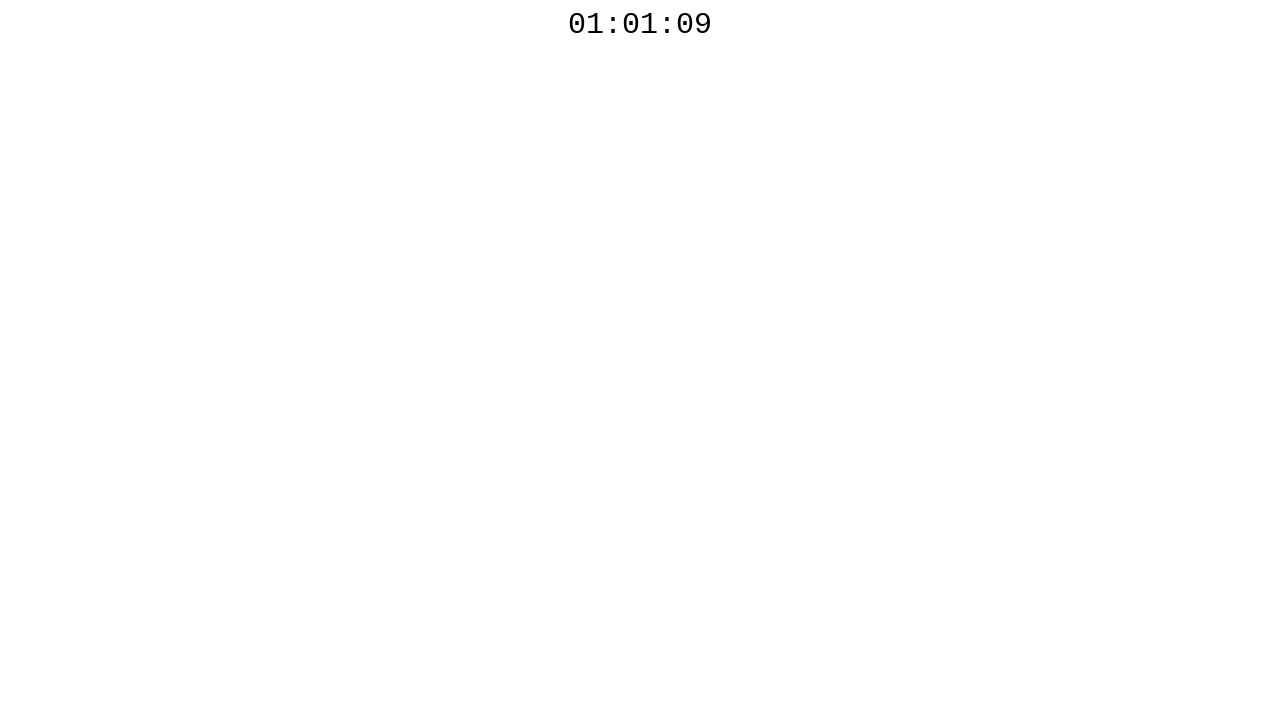

Fluent wait completed - countdown timer reached target value '02'
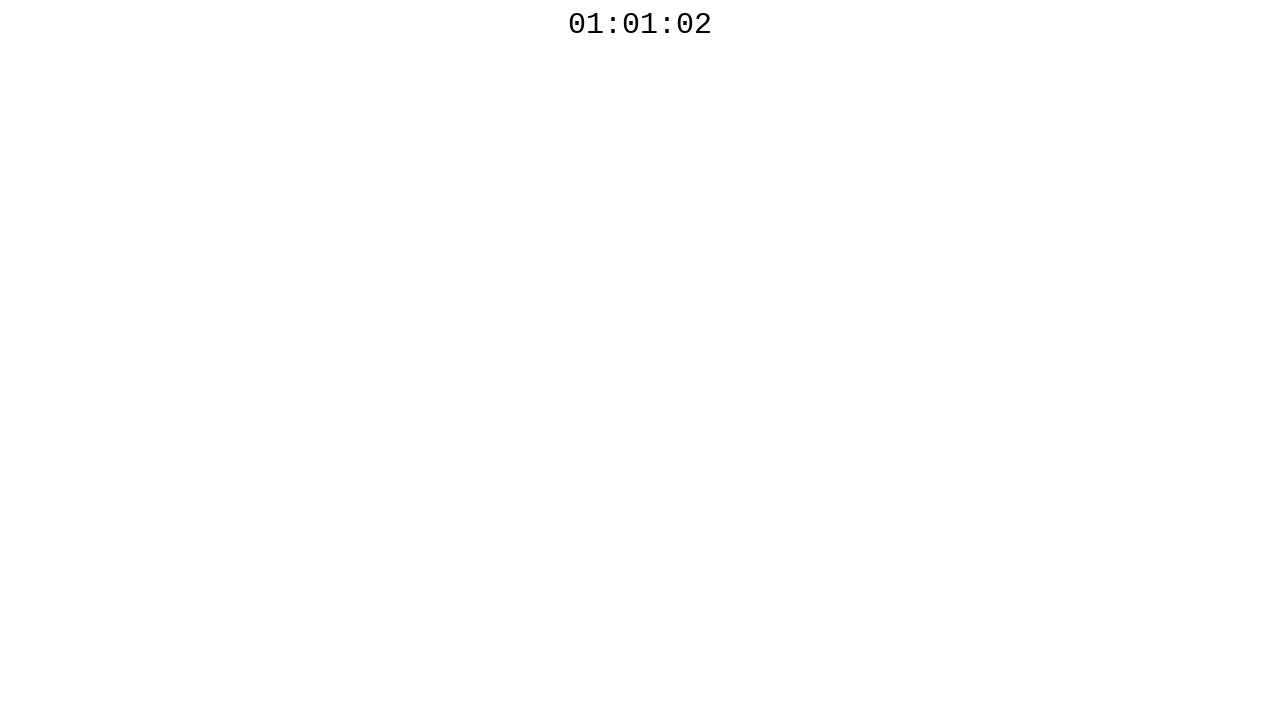

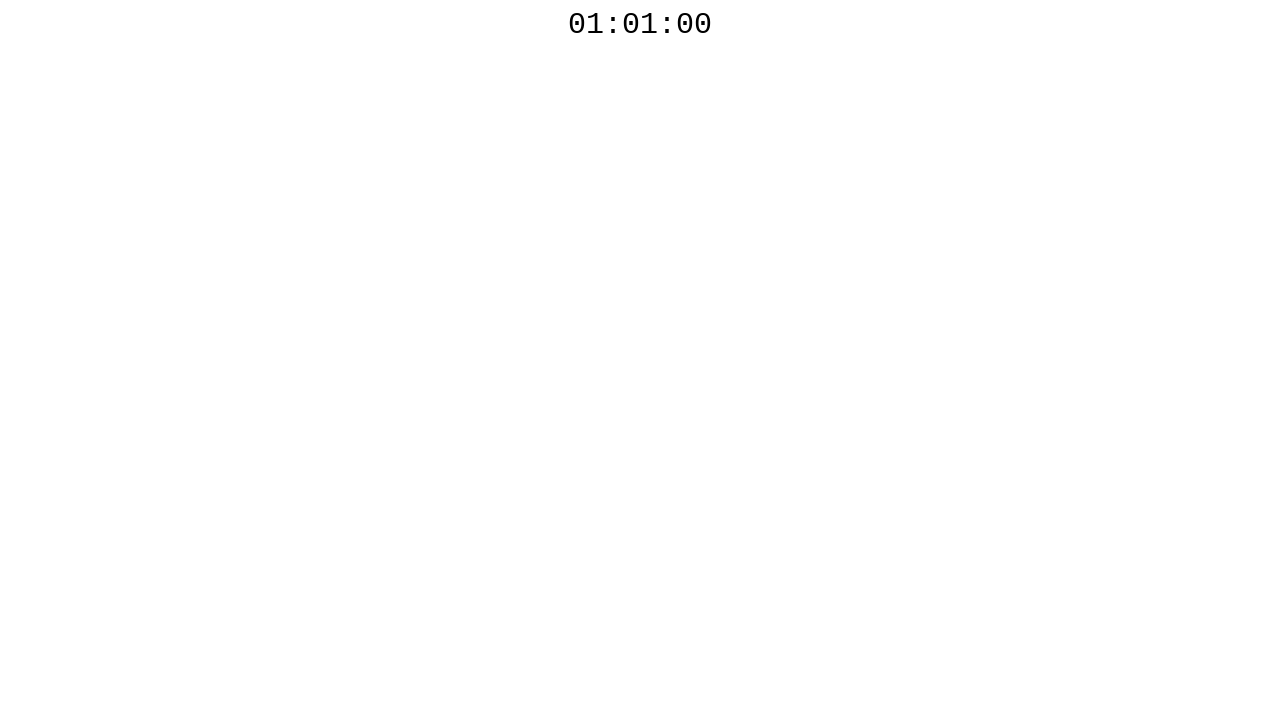